Tests branch office selection functionality by clicking a button, filling in a search field with "Reforma", and selecting the matching branch office from the results.

Starting URL: https://elzarape.github.io/admin/modules/branch-offices/view/branch-office.html

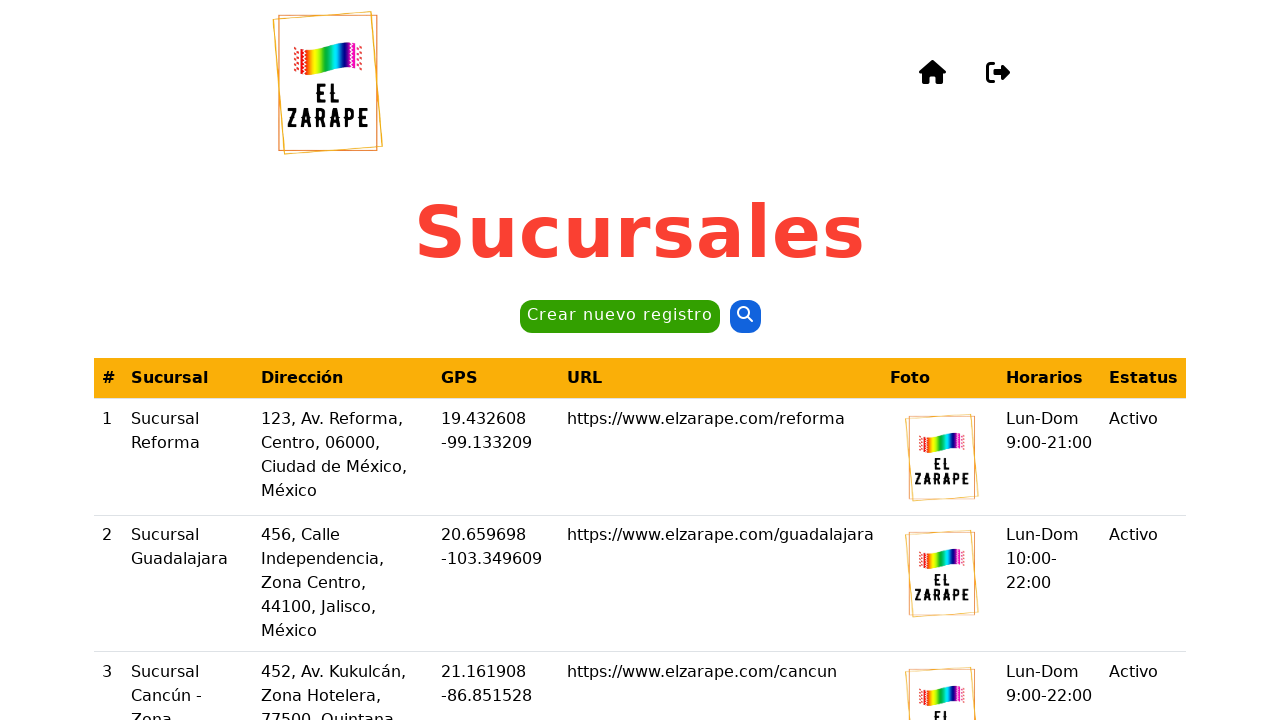

Clicked the second button to open branch office selection at (745, 317) on internal:role=button >> nth=1
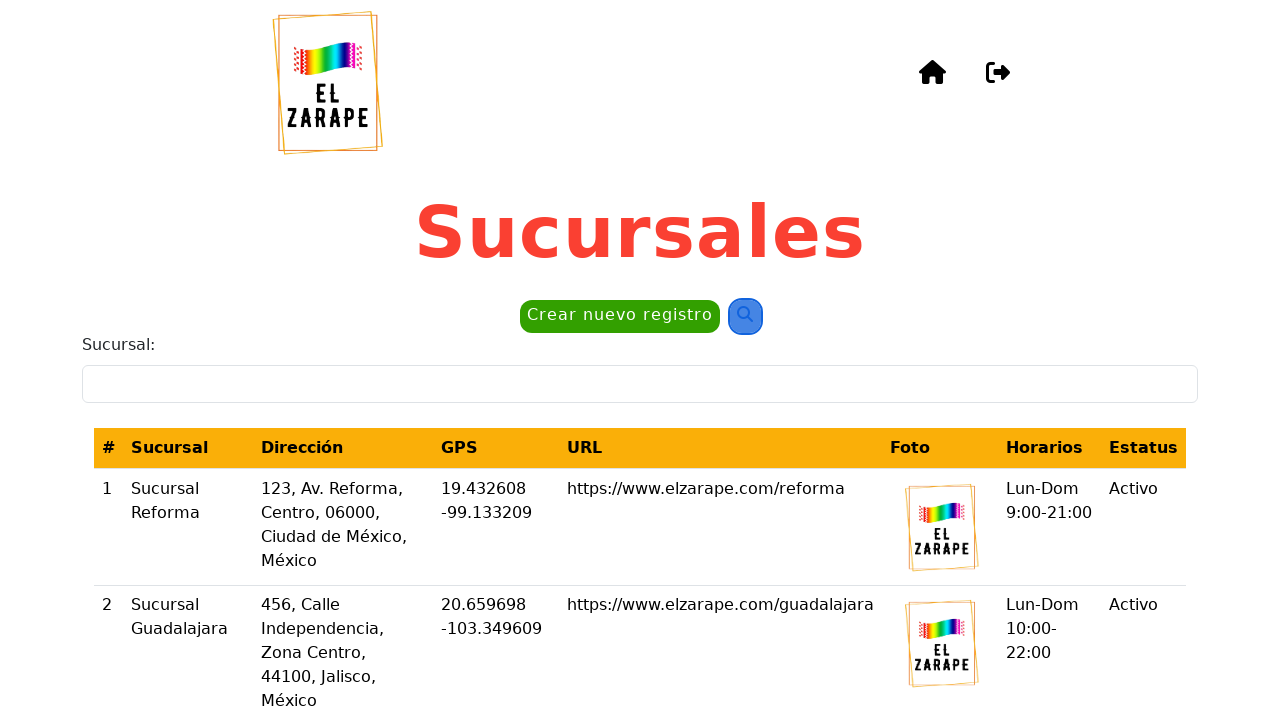

Clicked on the Sucursal field at (640, 384) on internal:label="Sucursal:"i
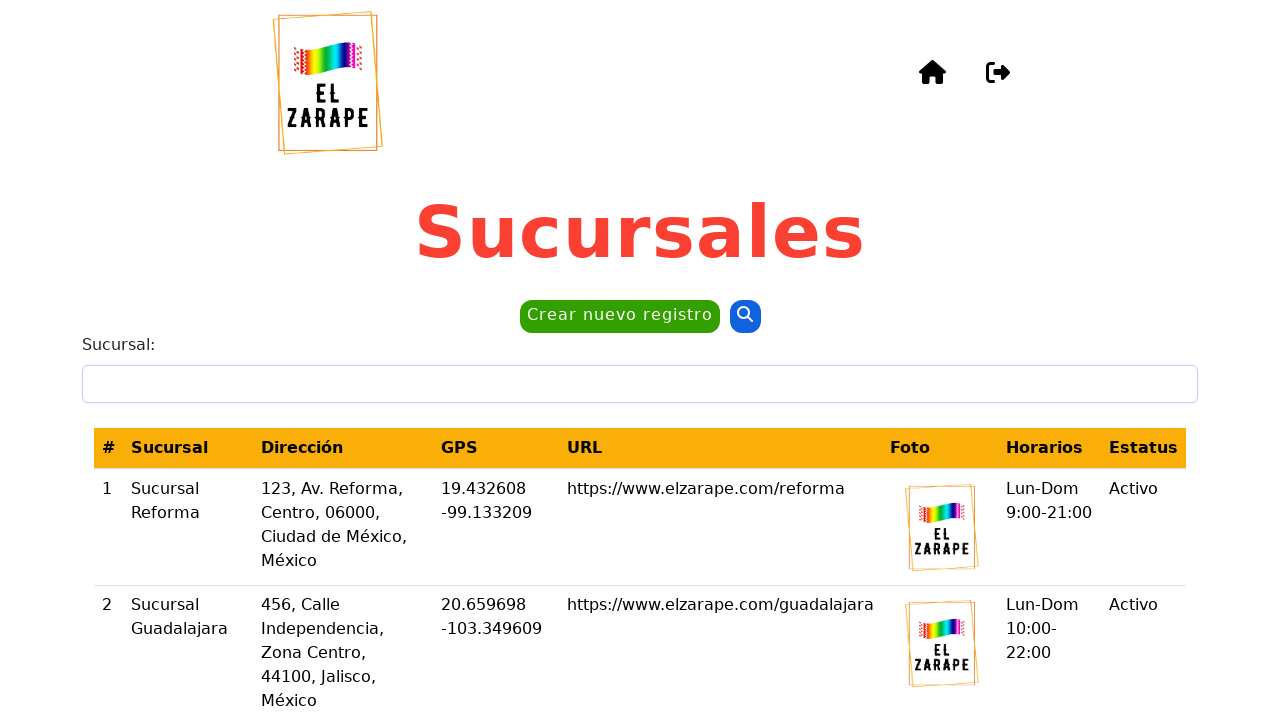

Filled search field with 'Reforma' on internal:label="Sucursal:"i
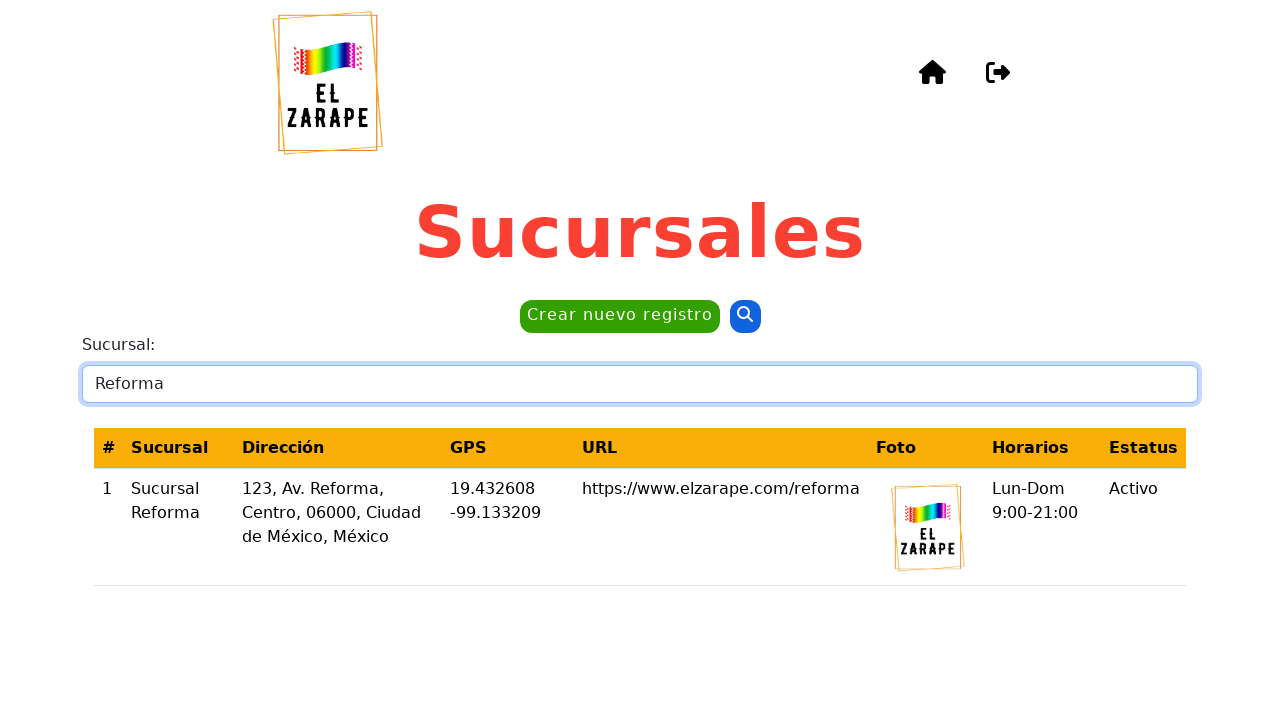

Selected 'Sucursal Reforma' from the search results at (179, 527) on internal:role=cell[name="Sucursal Reforma"i]
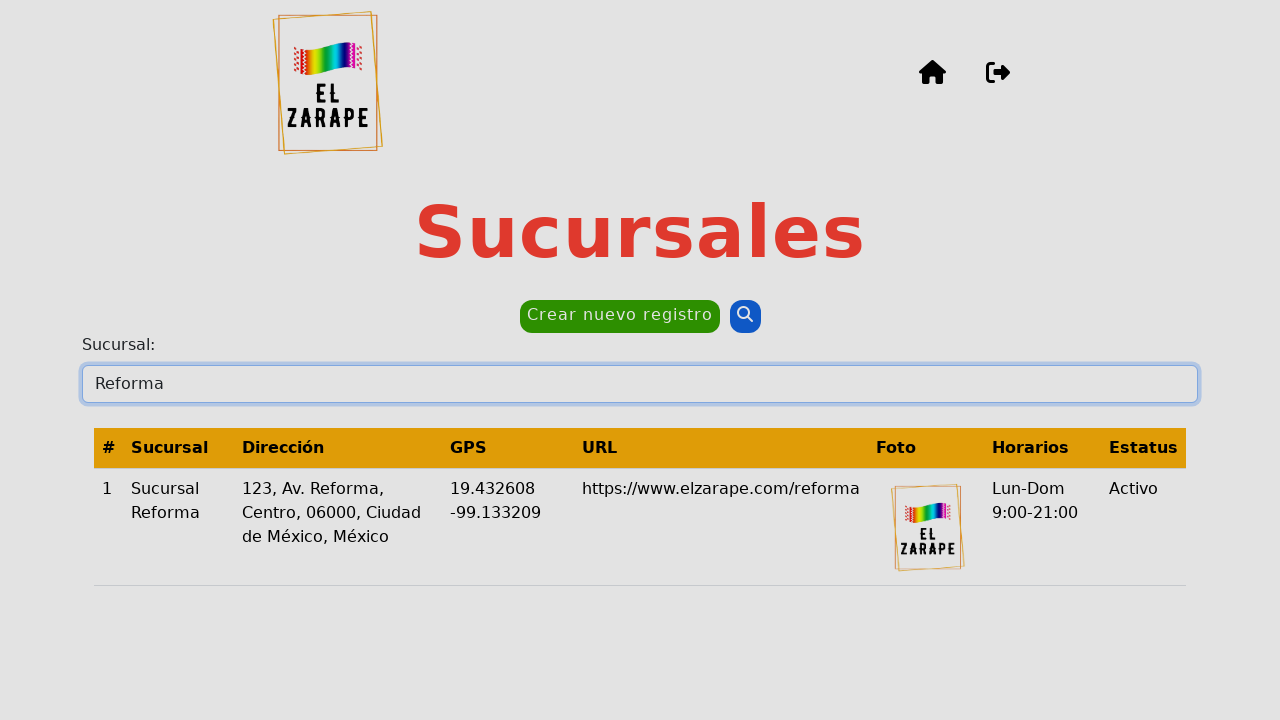

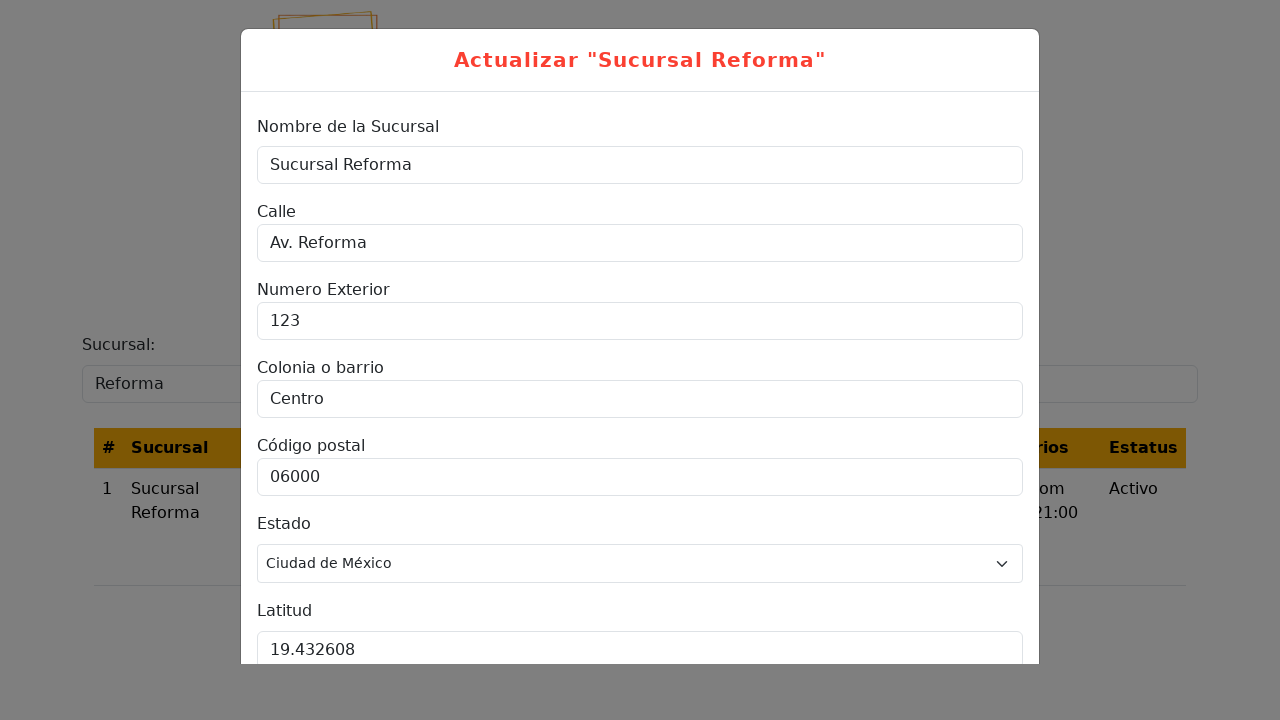